Tests JavaScript alert handling by triggering and interacting with different types of alerts (simple alert, confirm dialog, and prompt dialog)

Starting URL: https://the-internet.herokuapp.com/javascript_alerts

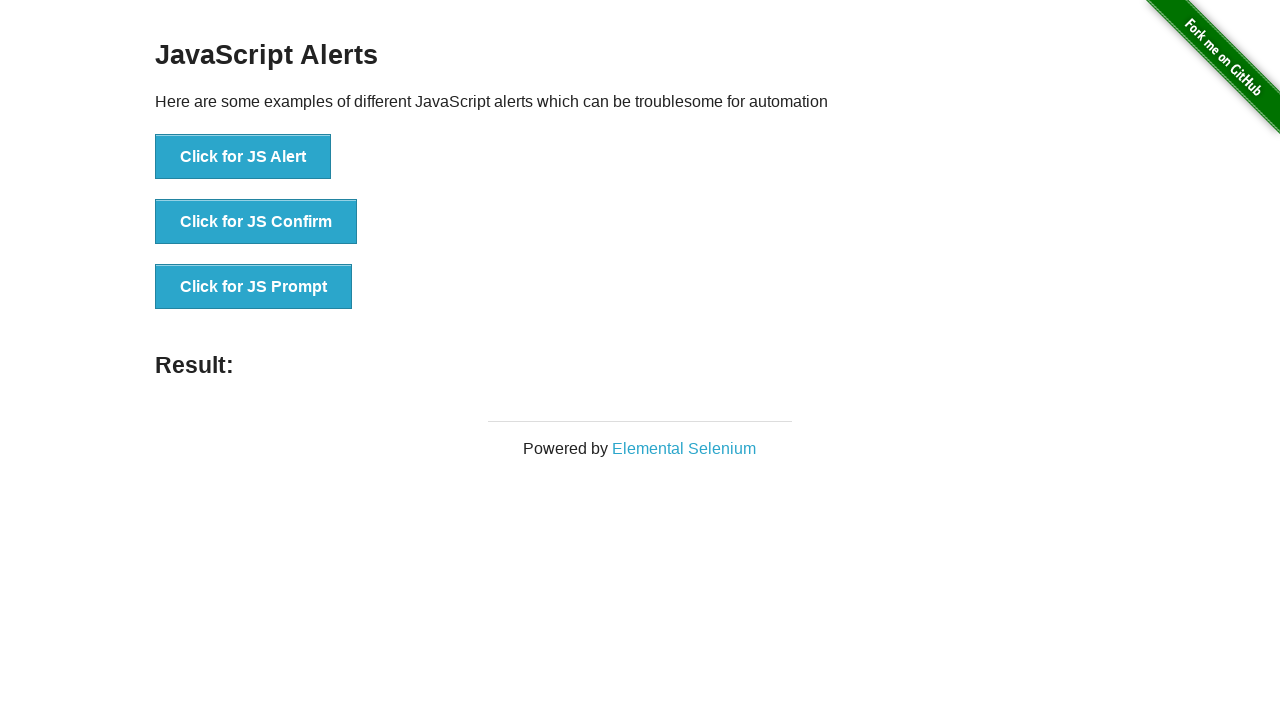

Clicked JS Alert button at (243, 157) on [onclick="jsAlert()"]
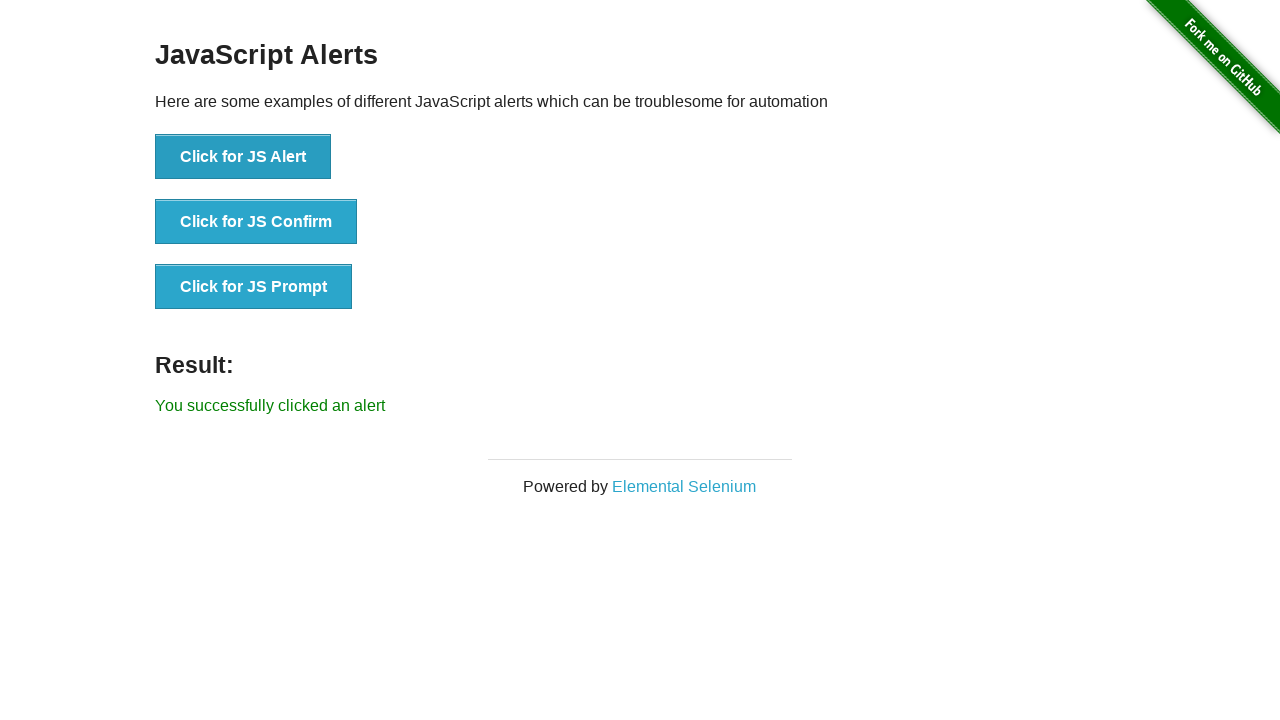

Set up dialog handler to accept alerts
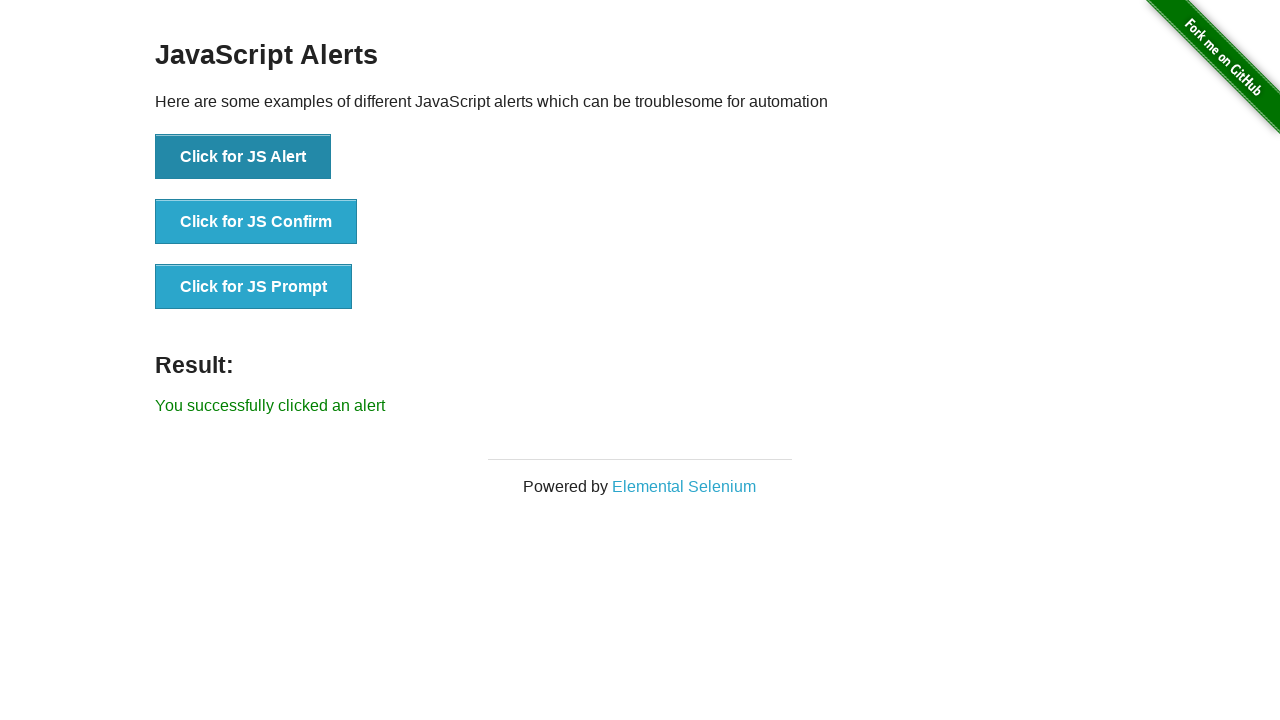

Alert dialog was accepted and result displayed
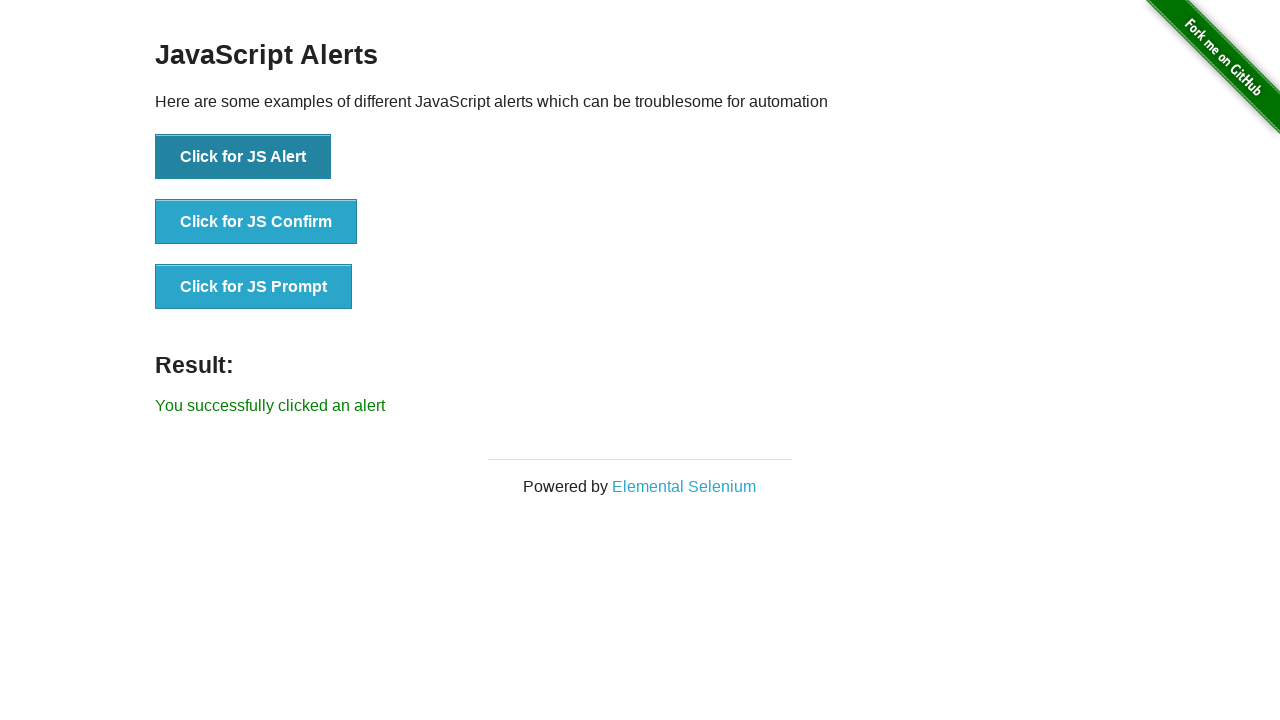

Clicked JS Confirm button at (256, 222) on [onclick="jsConfirm()"]
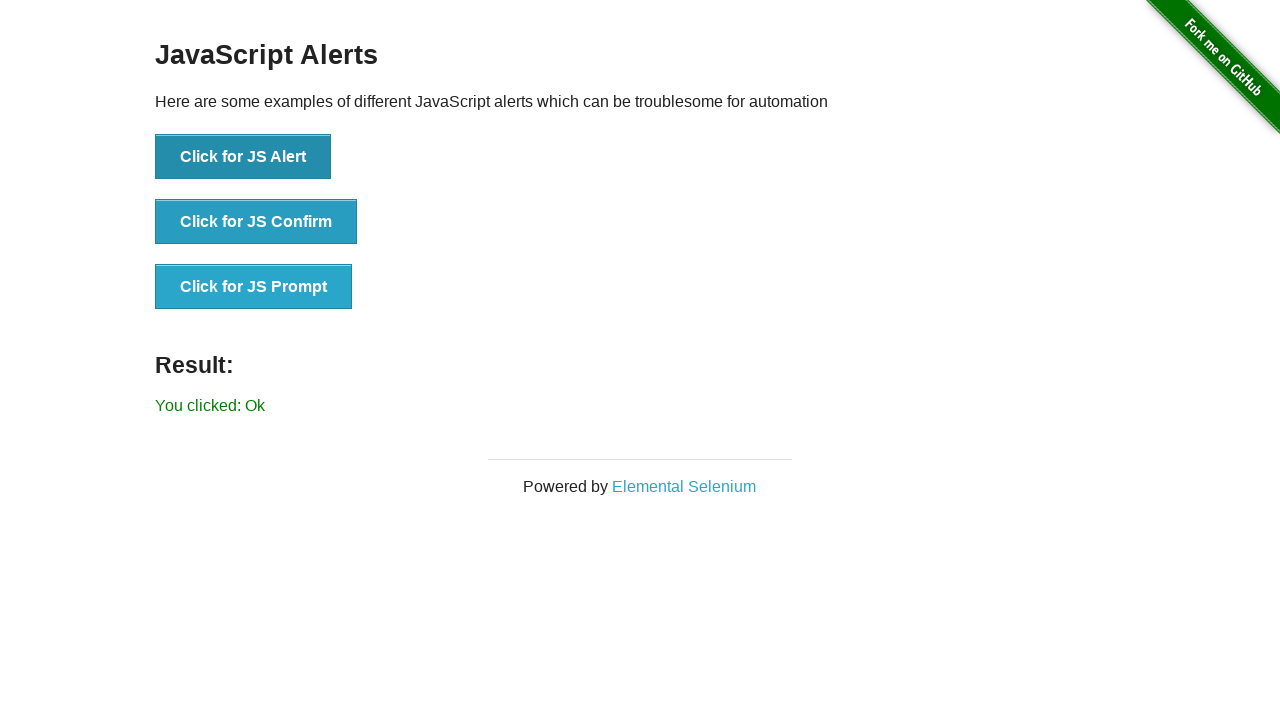

Set up dialog handler to dismiss confirm dialog
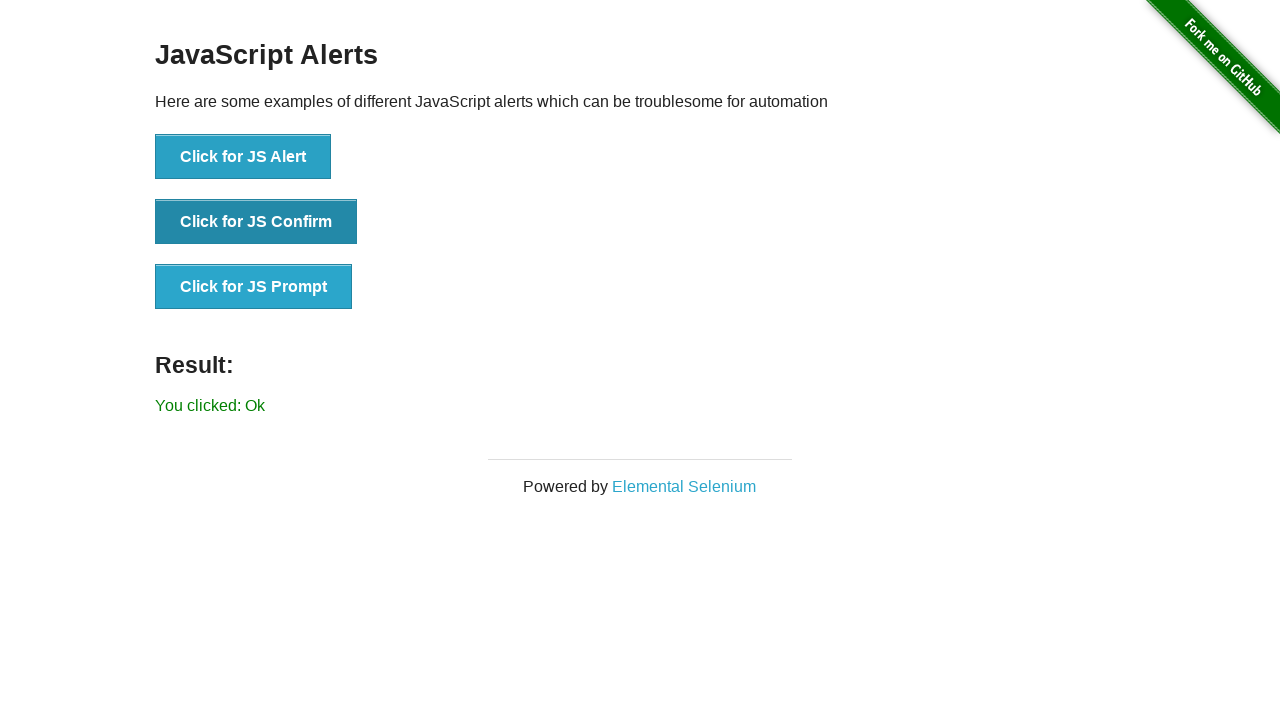

Confirm dialog was dismissed and result displayed
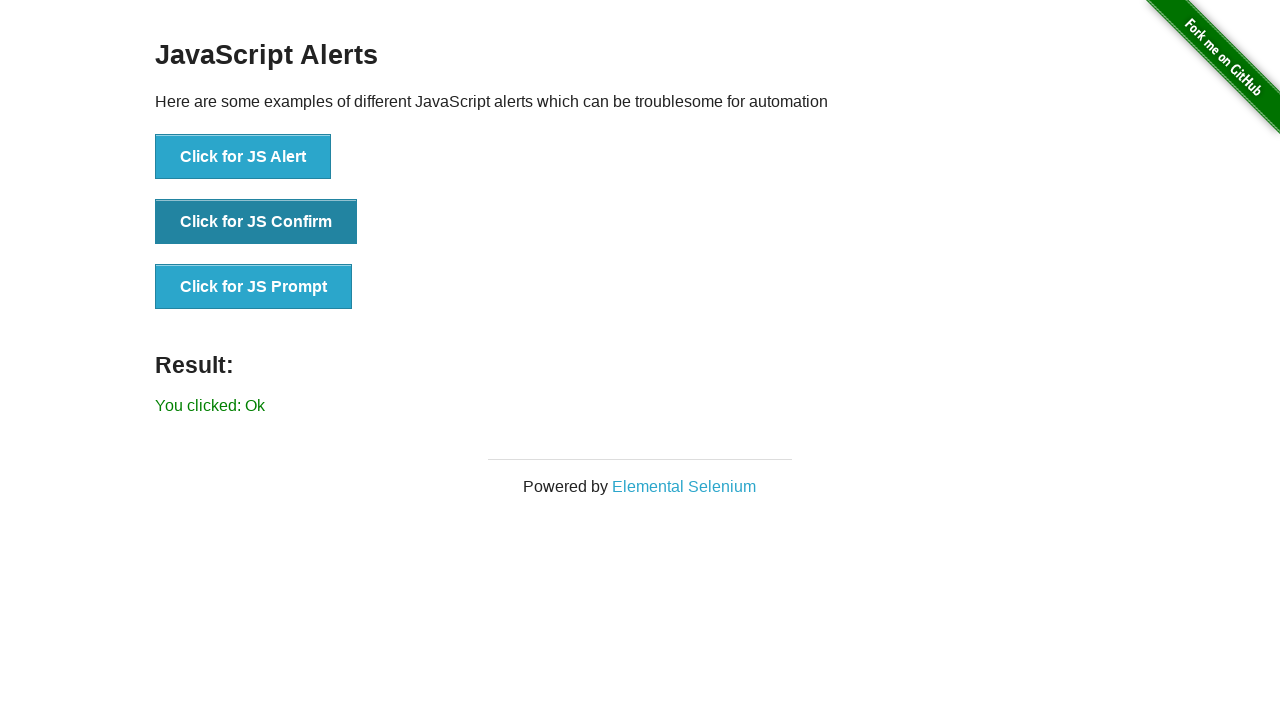

Clicked JS Prompt button at (254, 287) on [onclick="jsPrompt()"]
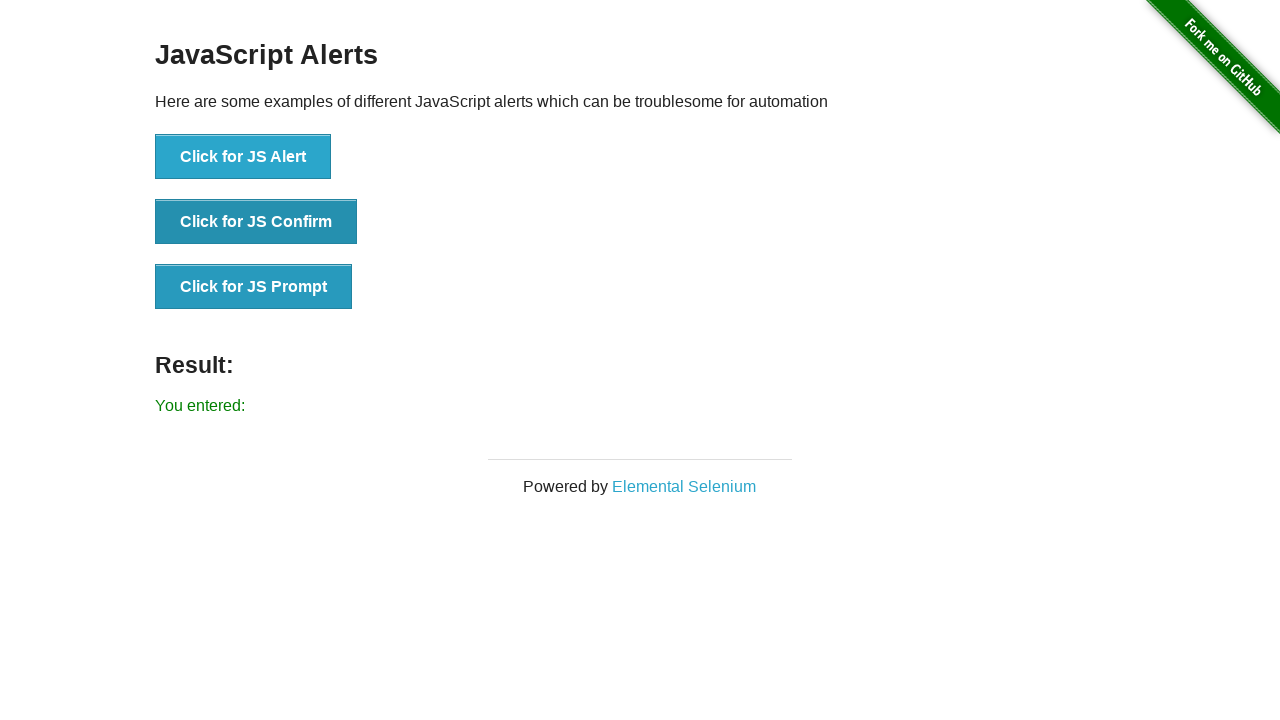

Set up dialog handler to accept prompt with text 'SDET PRO'
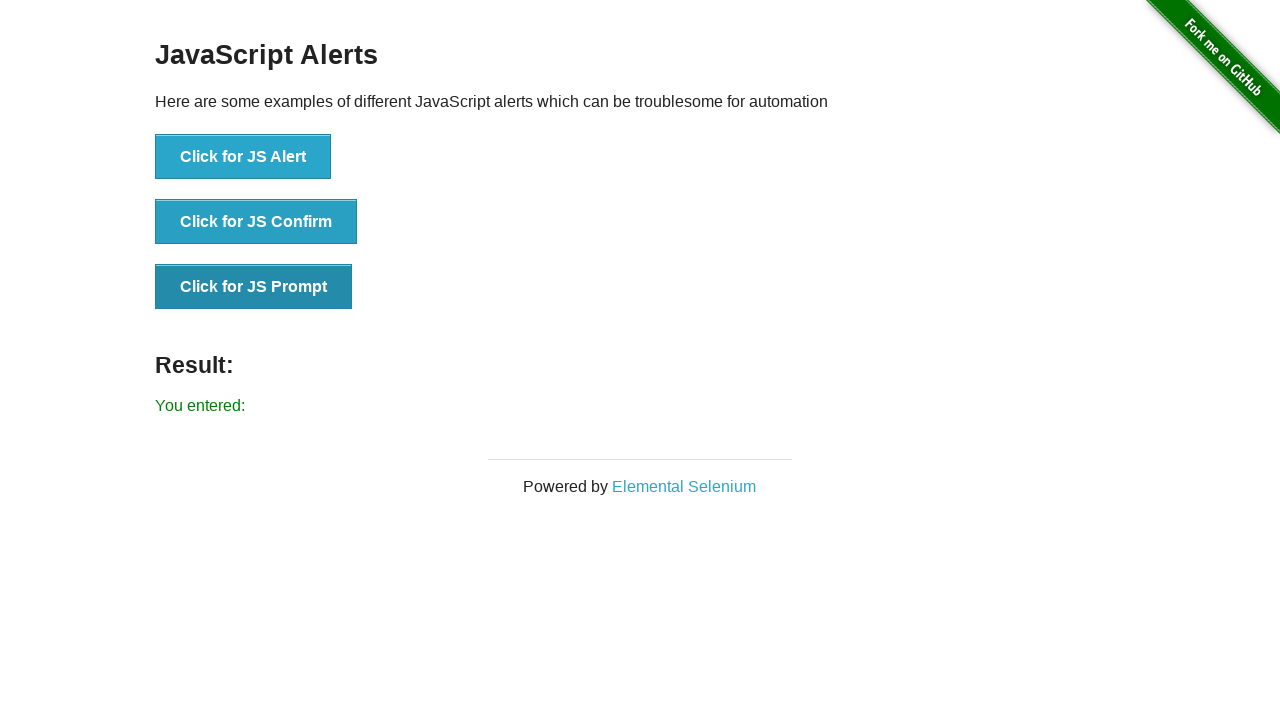

Prompt dialog was accepted with text and result displayed
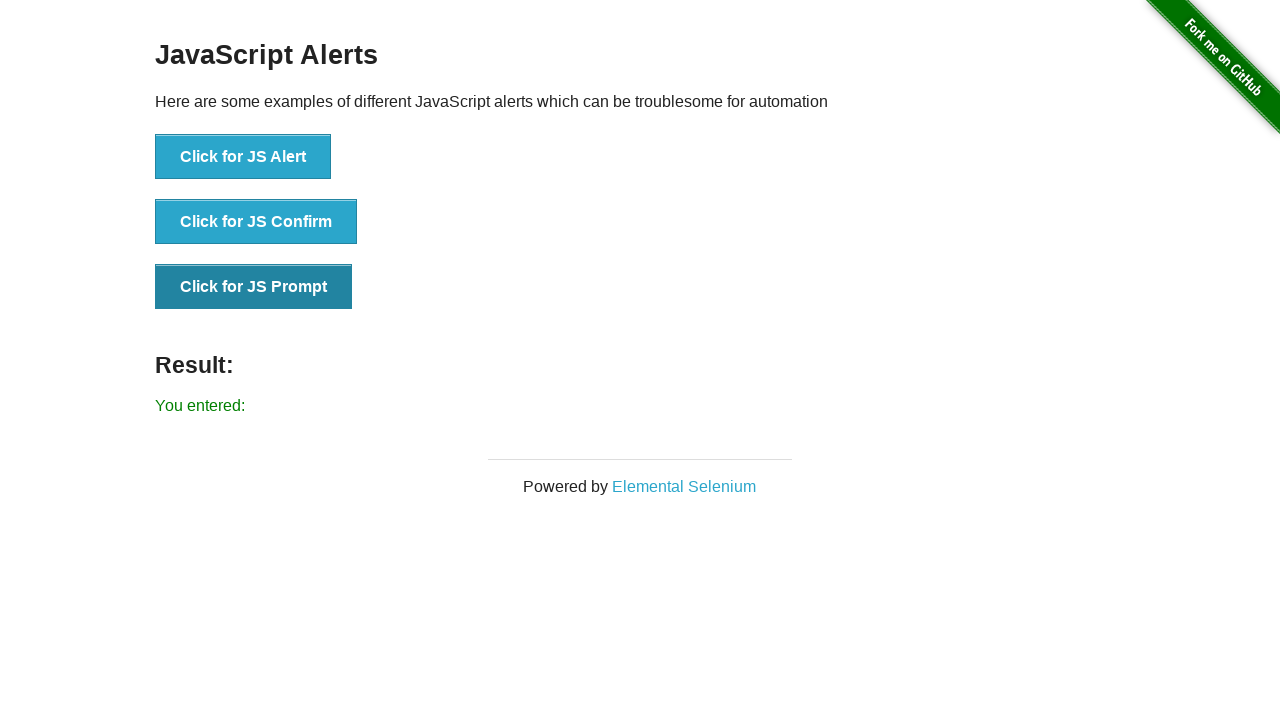

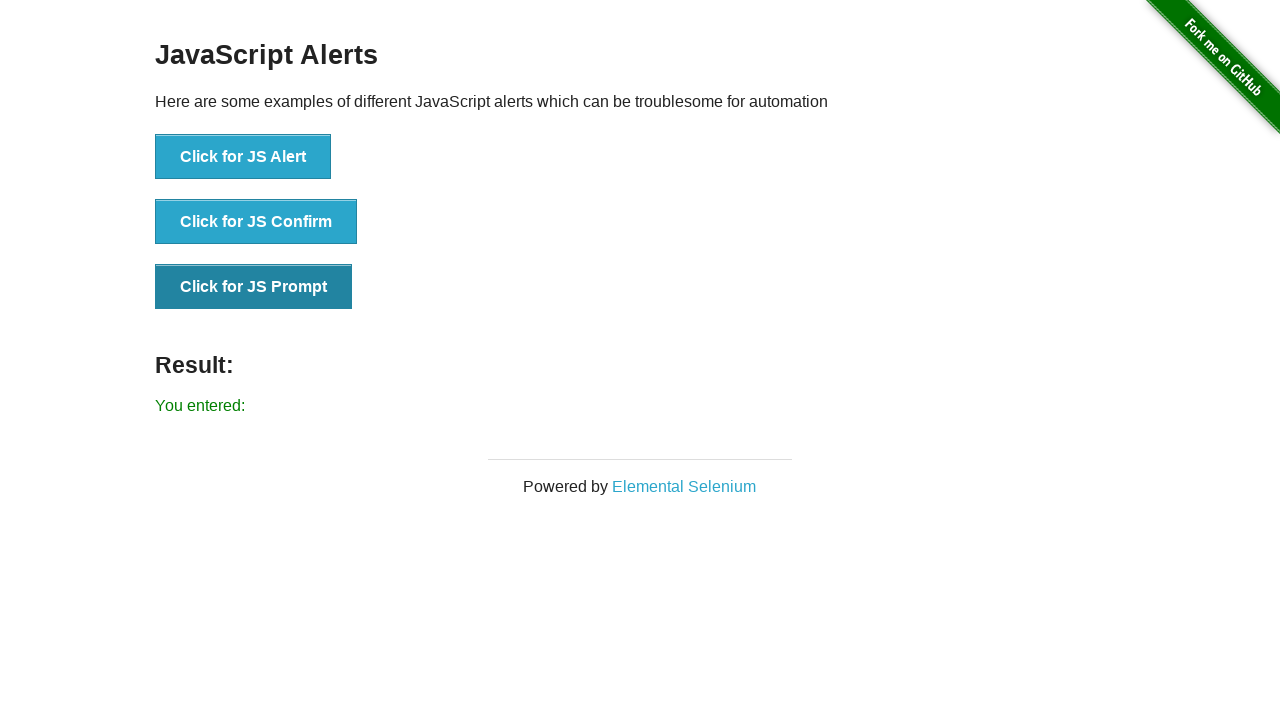